Tests search functionality by opening search dialog and searching for a component, verifying results link correctly

Starting URL: https://mui.com/material-ui/getting-started/installation/

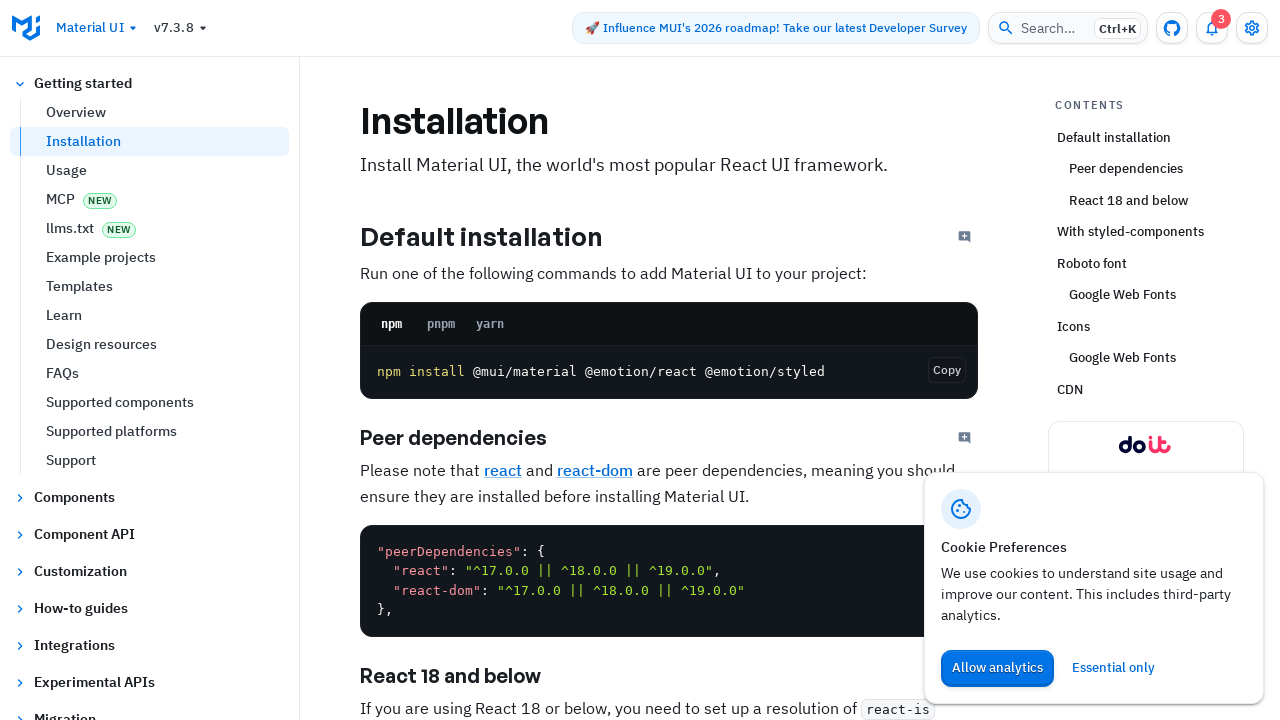

Waited for page to fully load (networkidle)
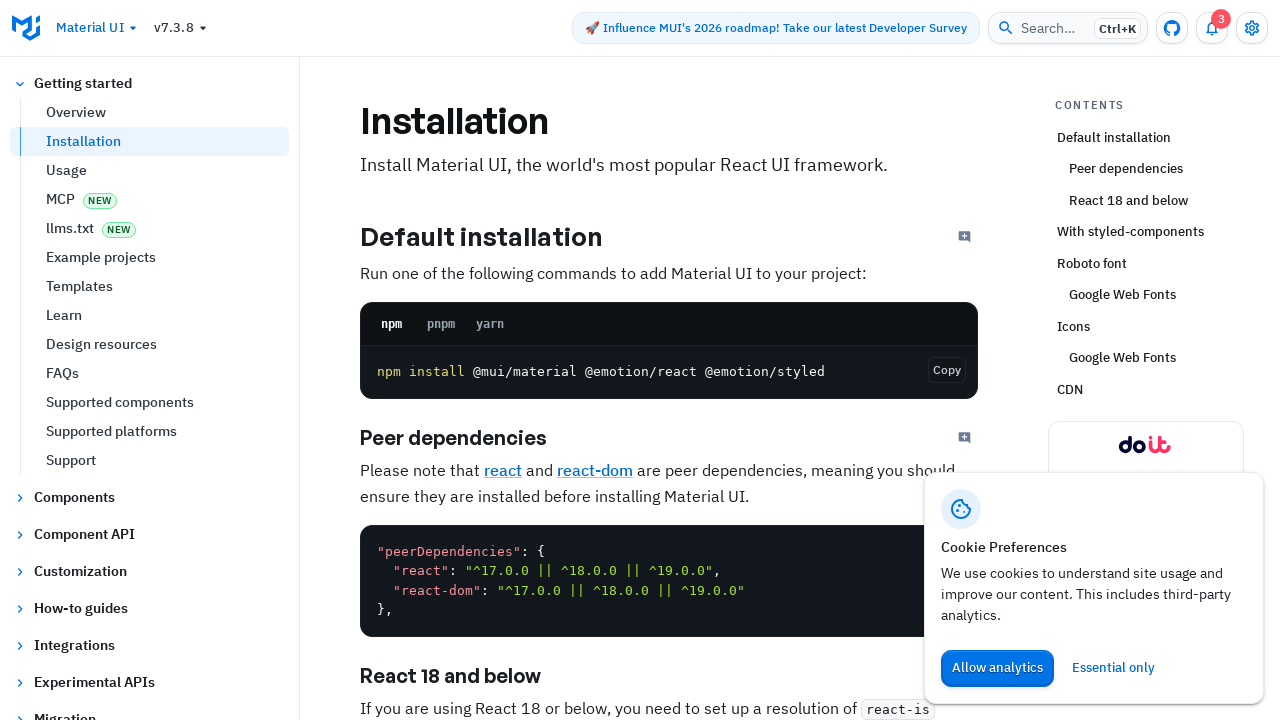

Opened search dialog using Meta+K keyboard shortcut
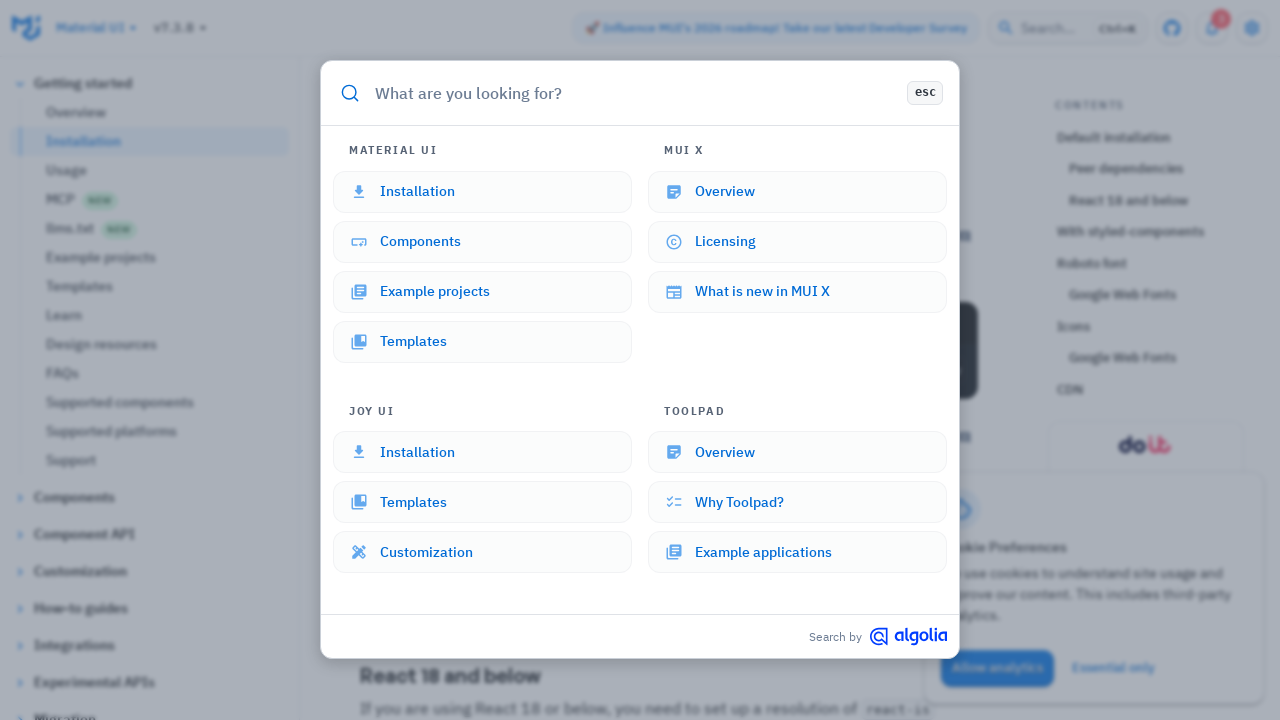

Search input field appeared
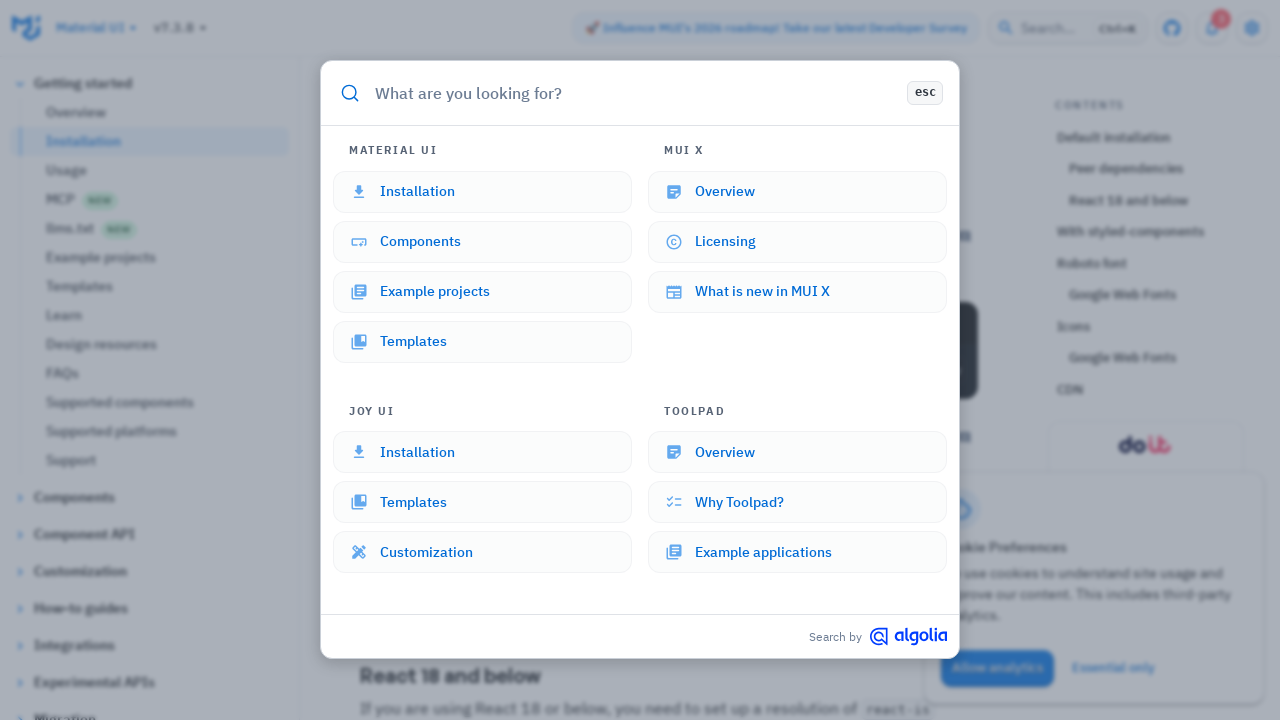

Typed 'card' into the search field on input#docsearch-input
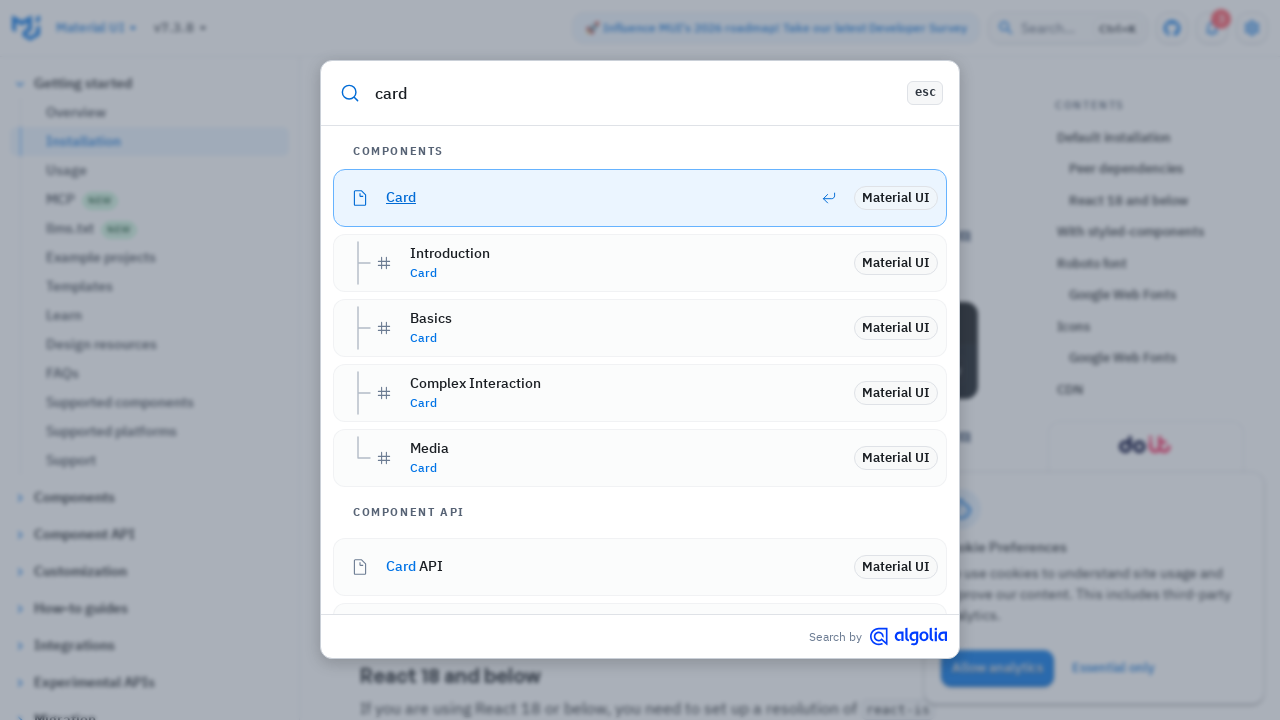

Search results appeared with 'Card' component link
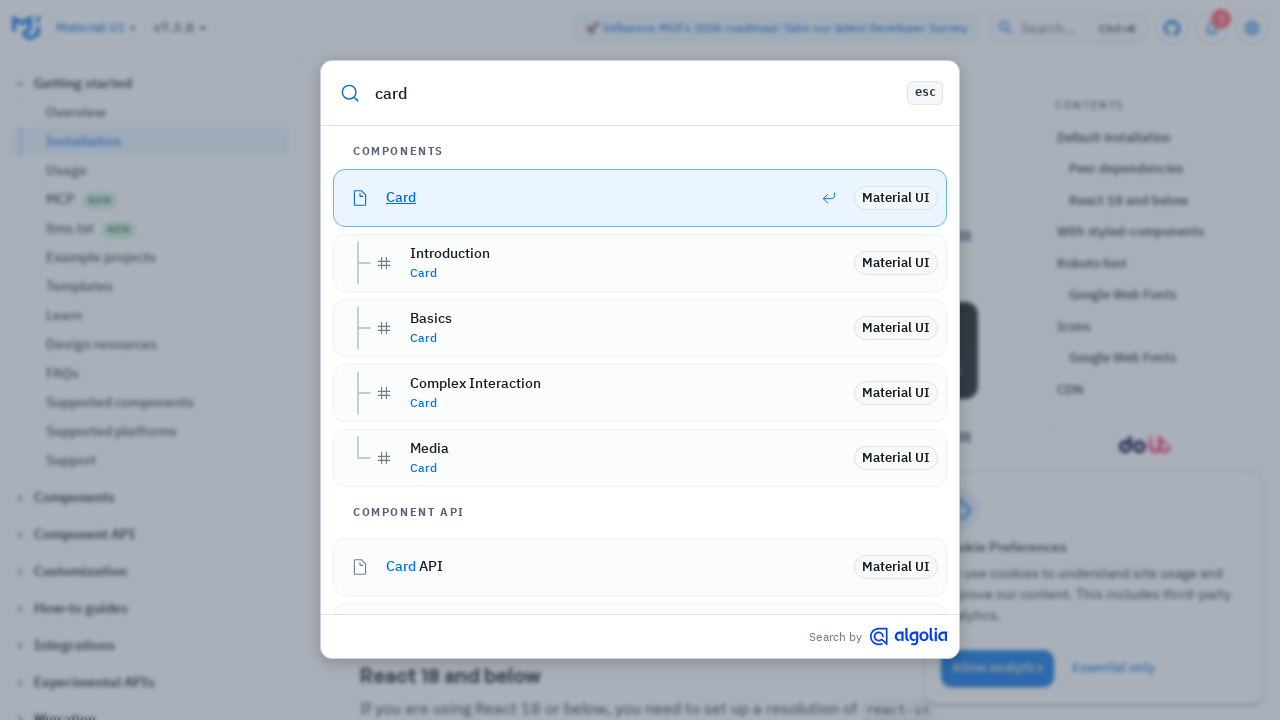

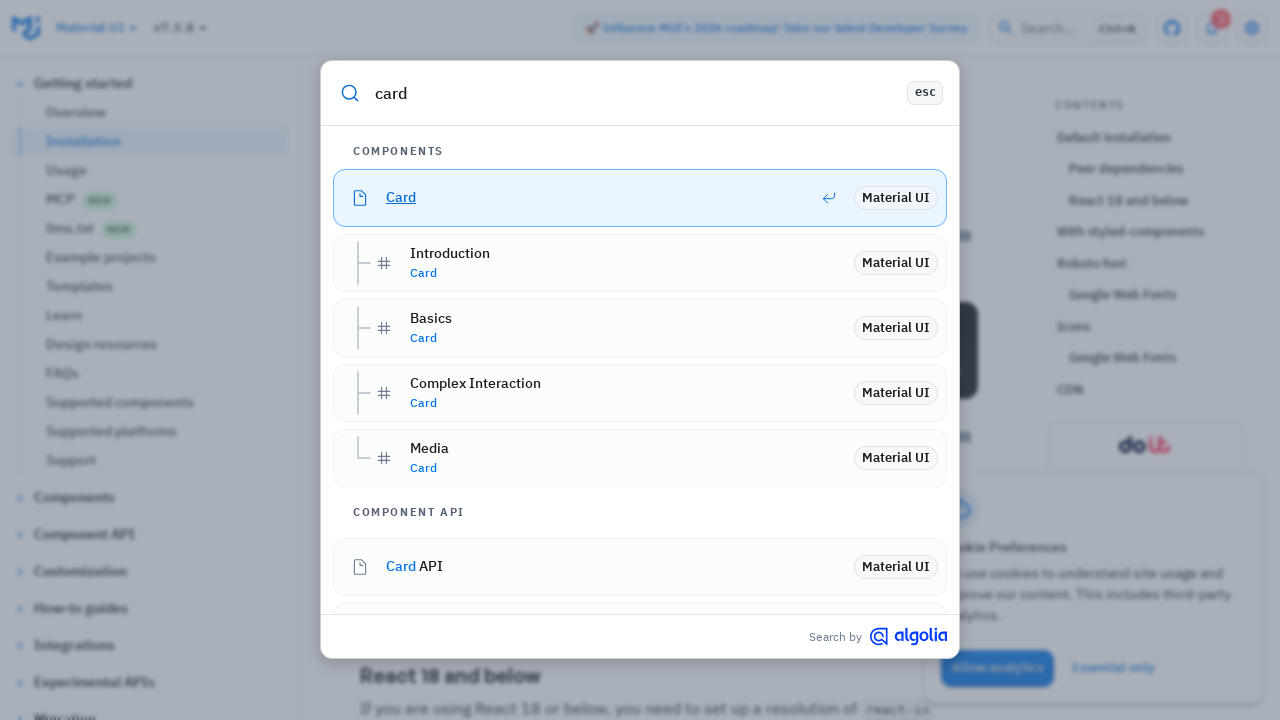